Navigates to ShopClues wholesale page and hovers over a navigation element to reveal the mobiles category menu item

Starting URL: https://www.shopclues.com/wholesale.html

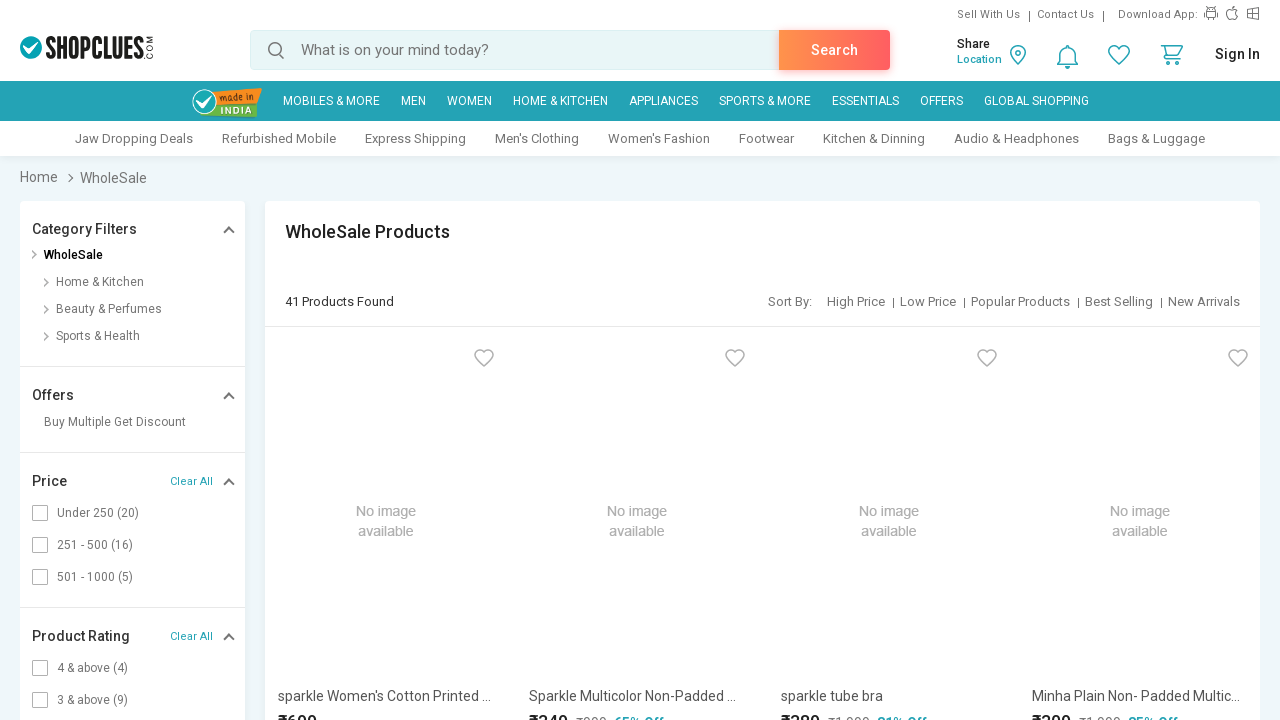

Waited for page to load with networkidle state
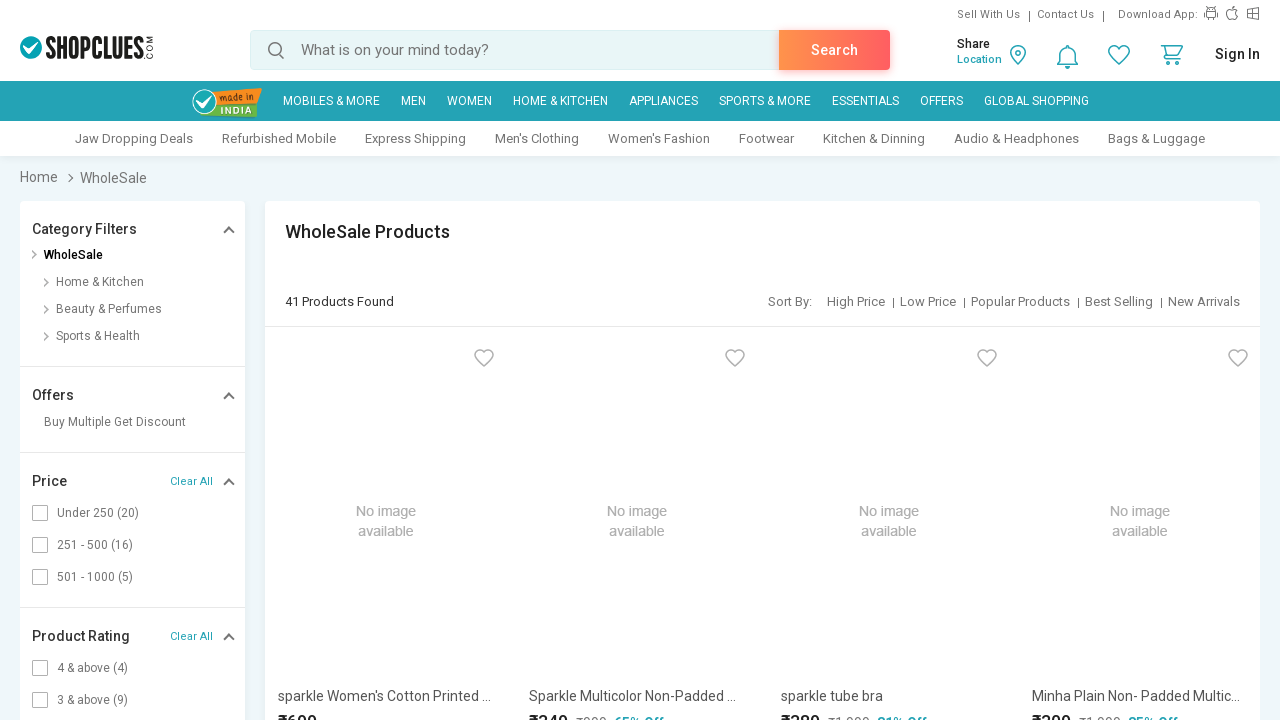

Hovered over mobiles category navigation element (li#nav_43) at (413, 101) on li#nav_43
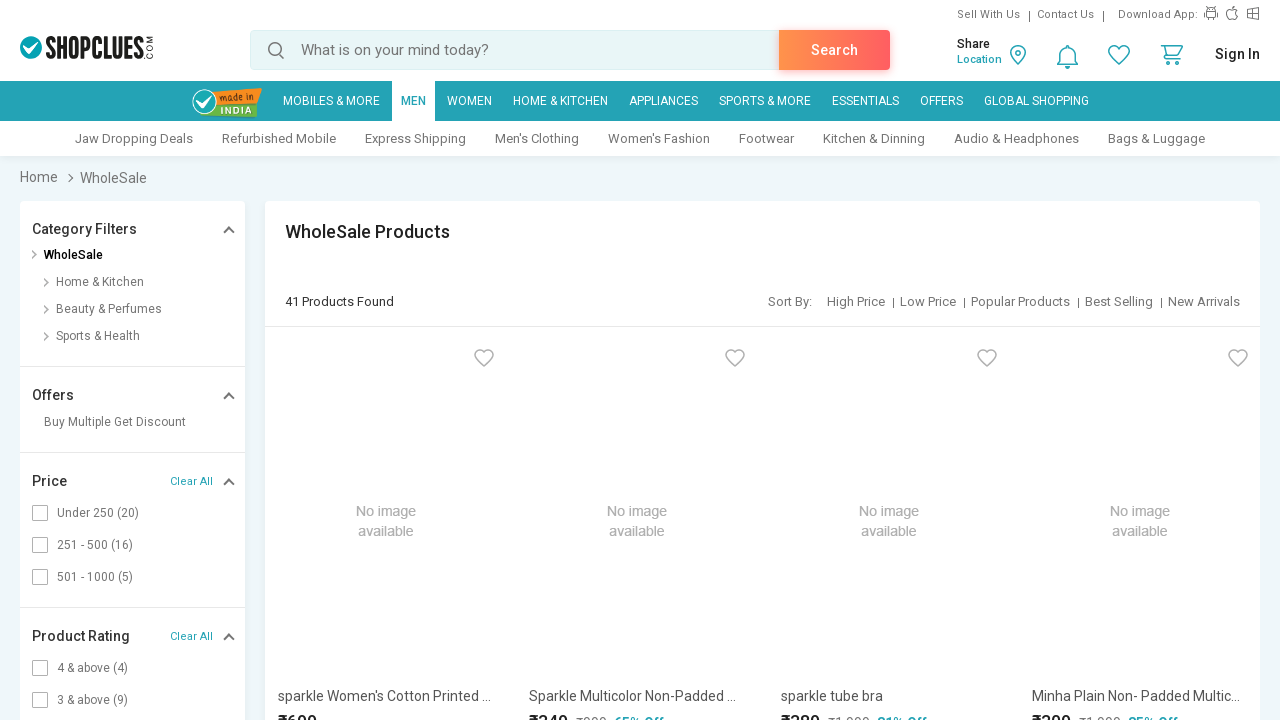

Mobiles category element is visible
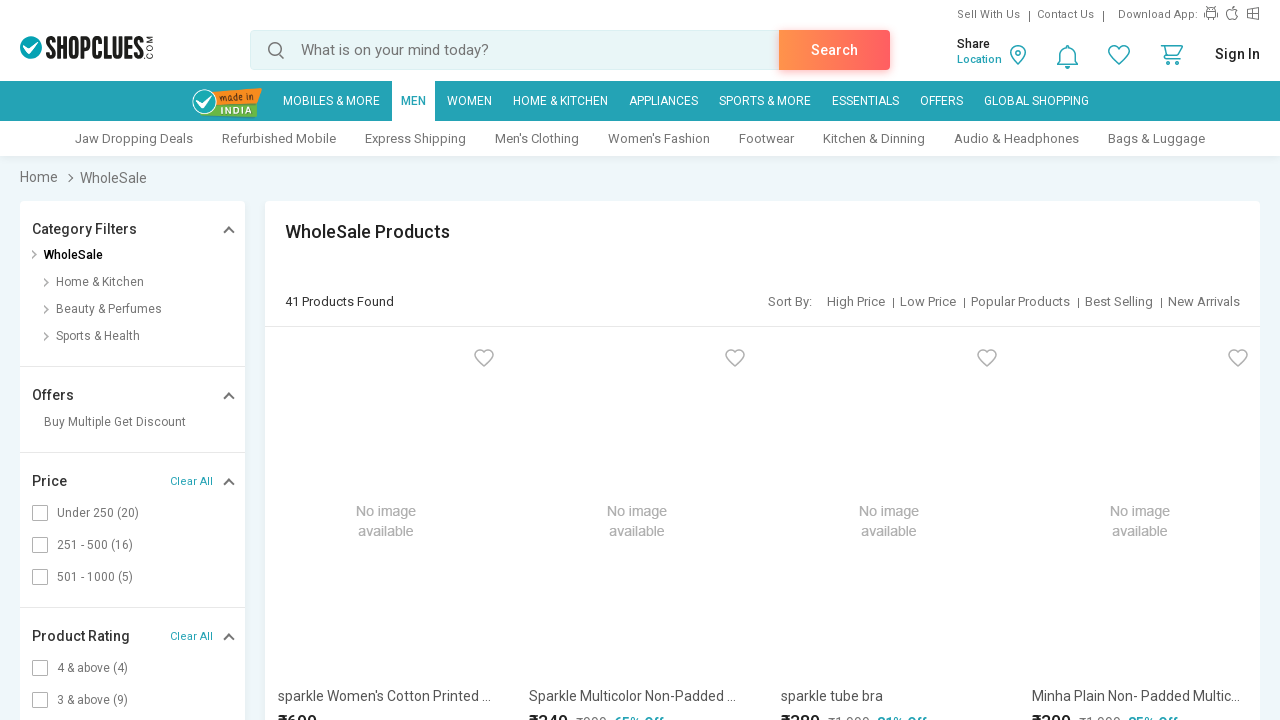

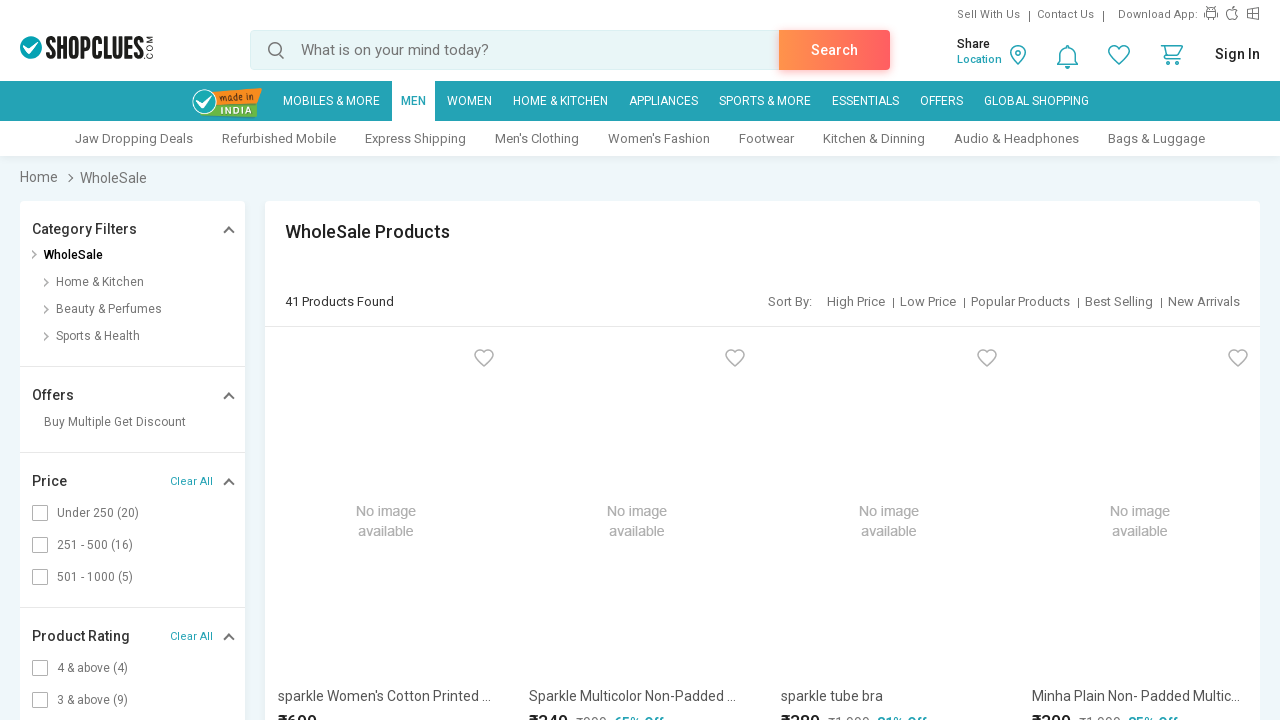